Tests drag and drop functionality on a jQuery UI slider by dragging it horizontally

Starting URL: https://jqueryui.com/slider/

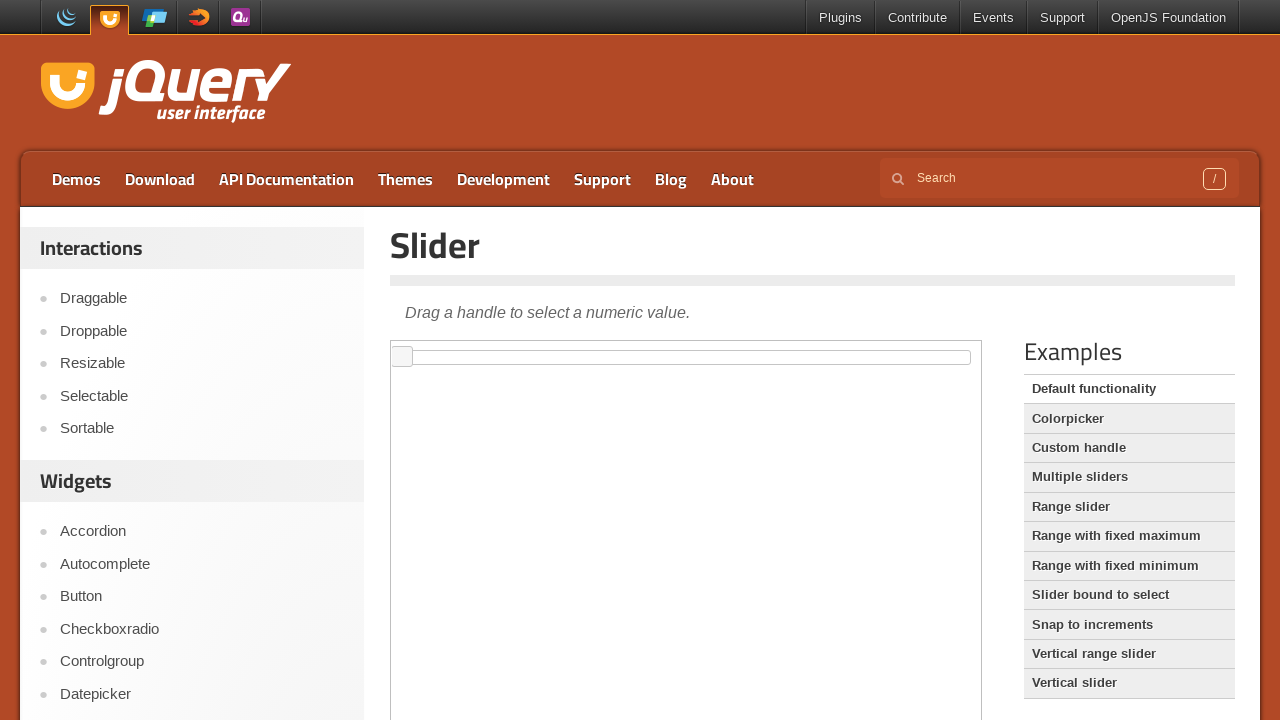

Located the demo iframe for jQuery UI slider
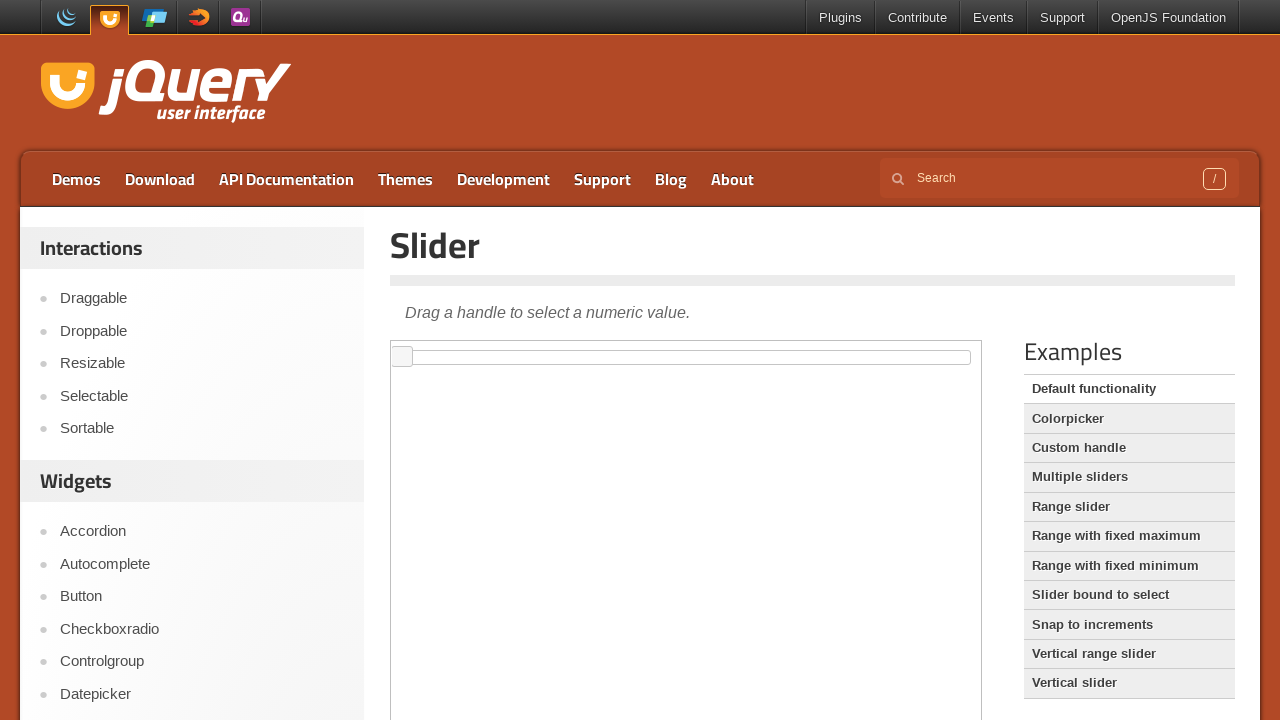

Located the slider element with ID 'slider'
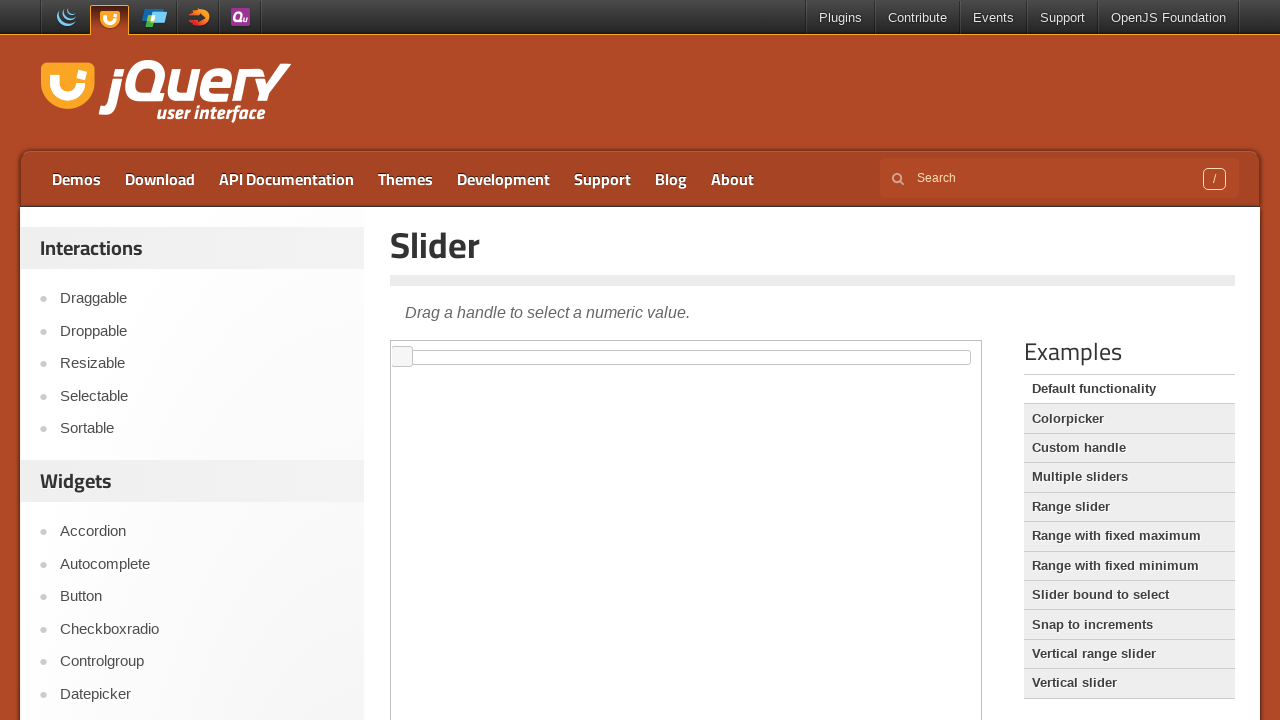

Retrieved slider bounding box coordinates
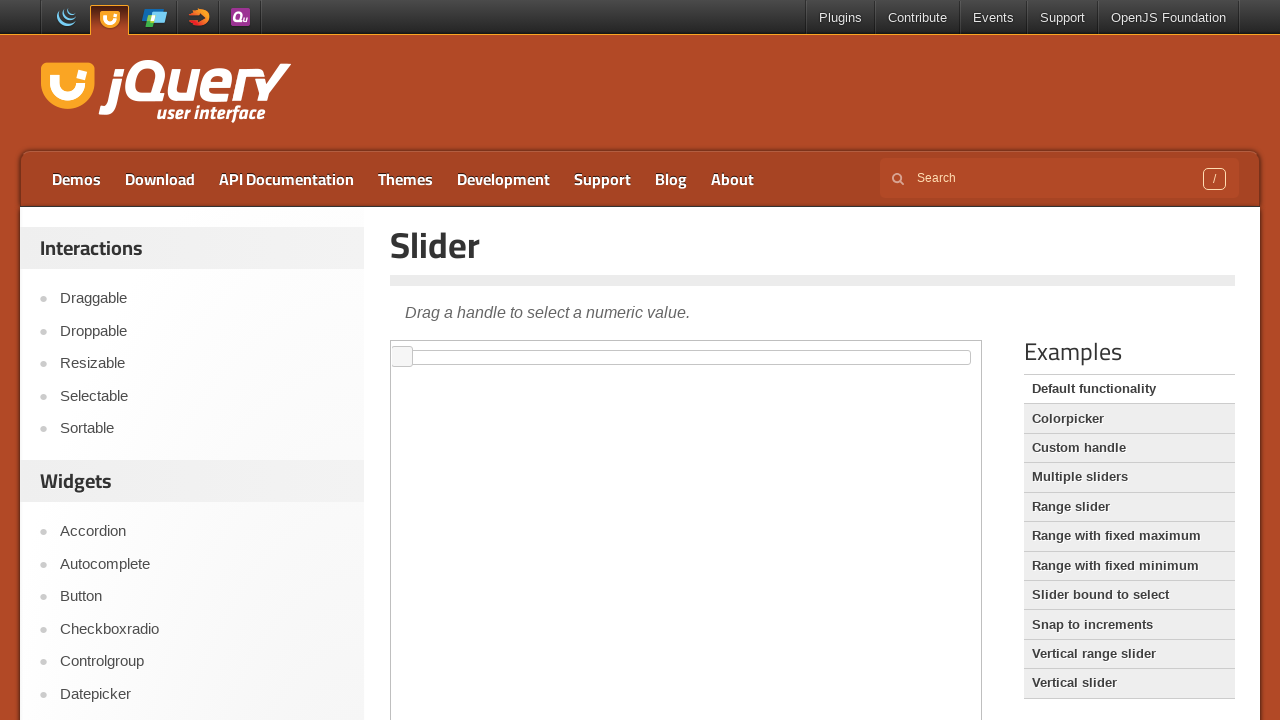

Moved mouse to center of slider element at (686, 357)
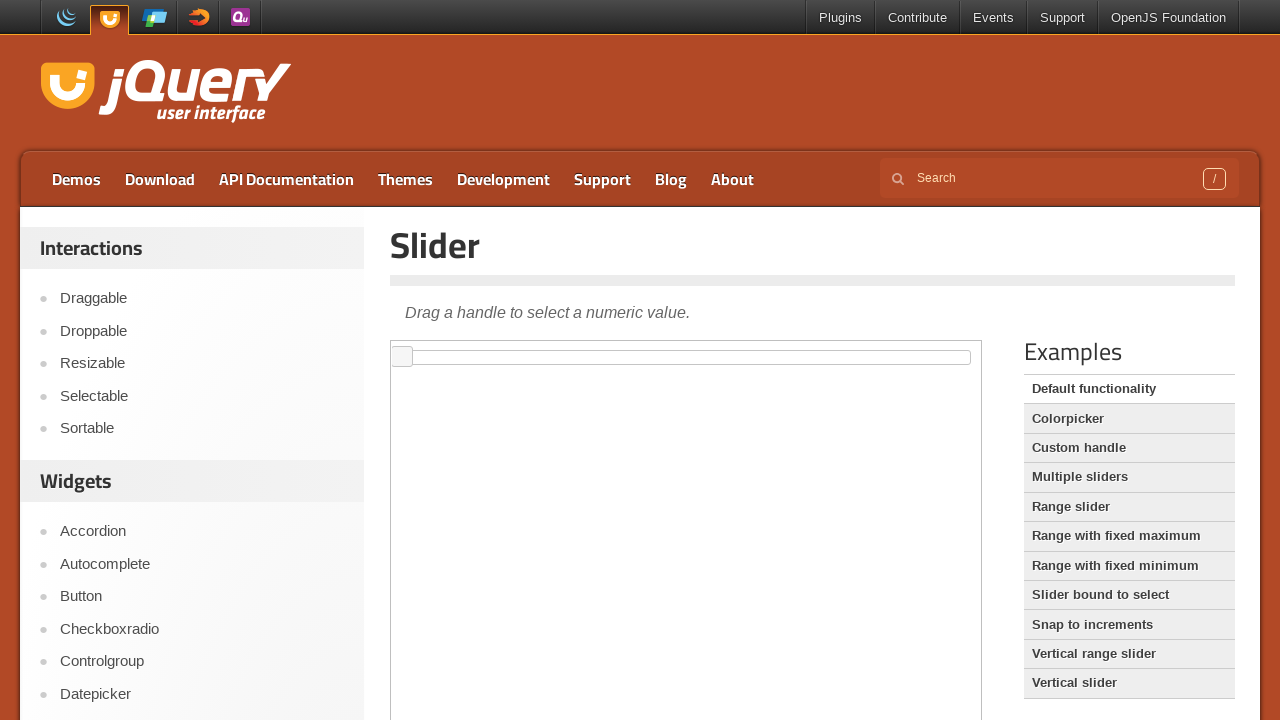

Pressed down mouse button on slider at (686, 357)
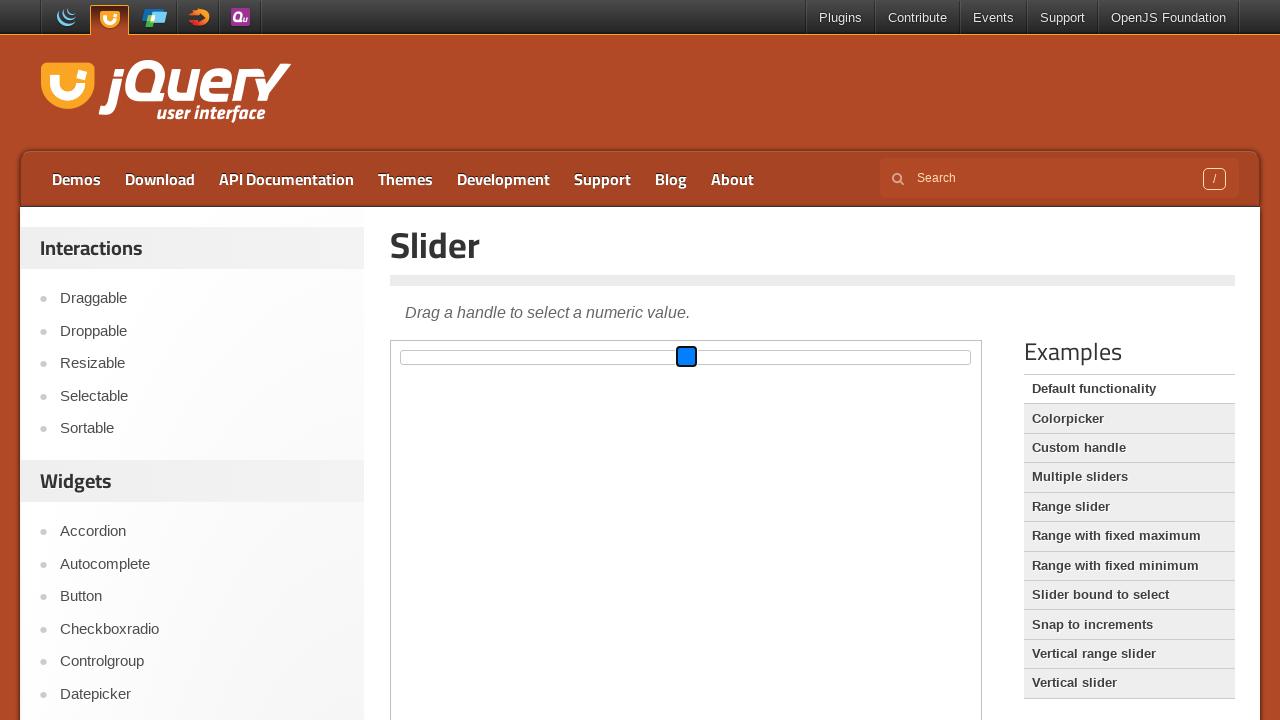

Dragged slider 50 pixels to the right at (736, 357)
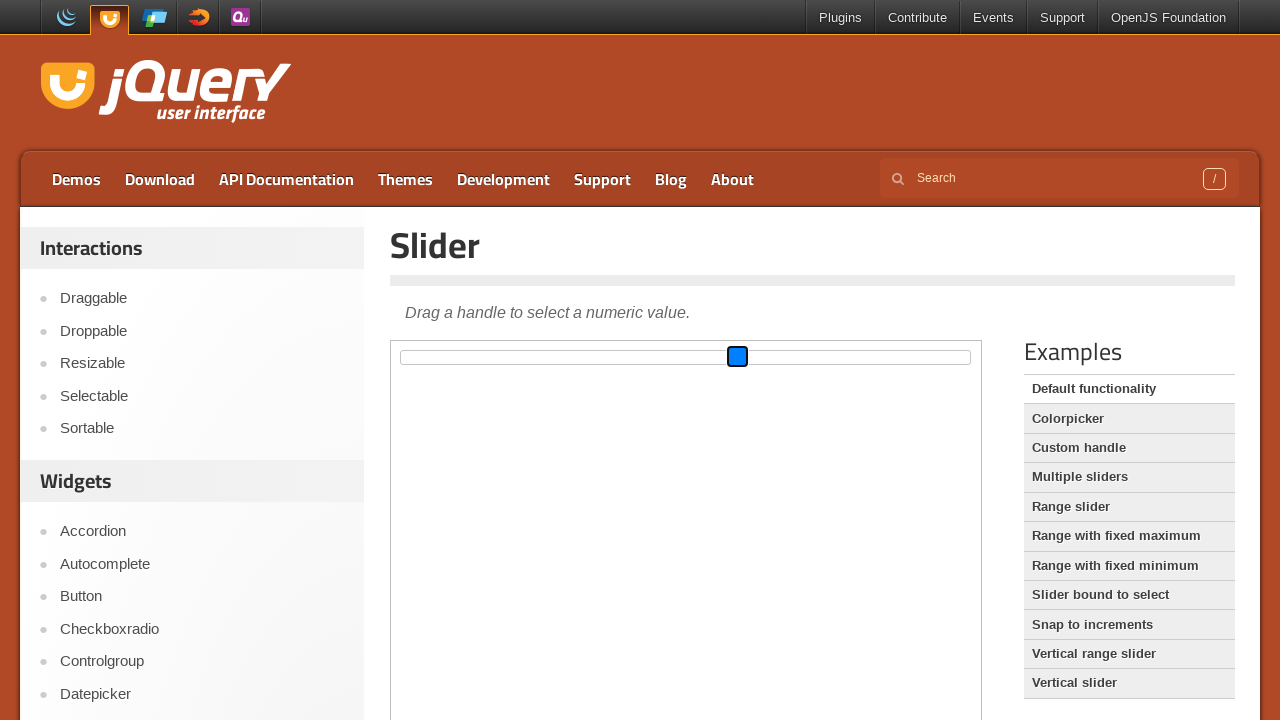

Released mouse button to complete drag operation at (736, 357)
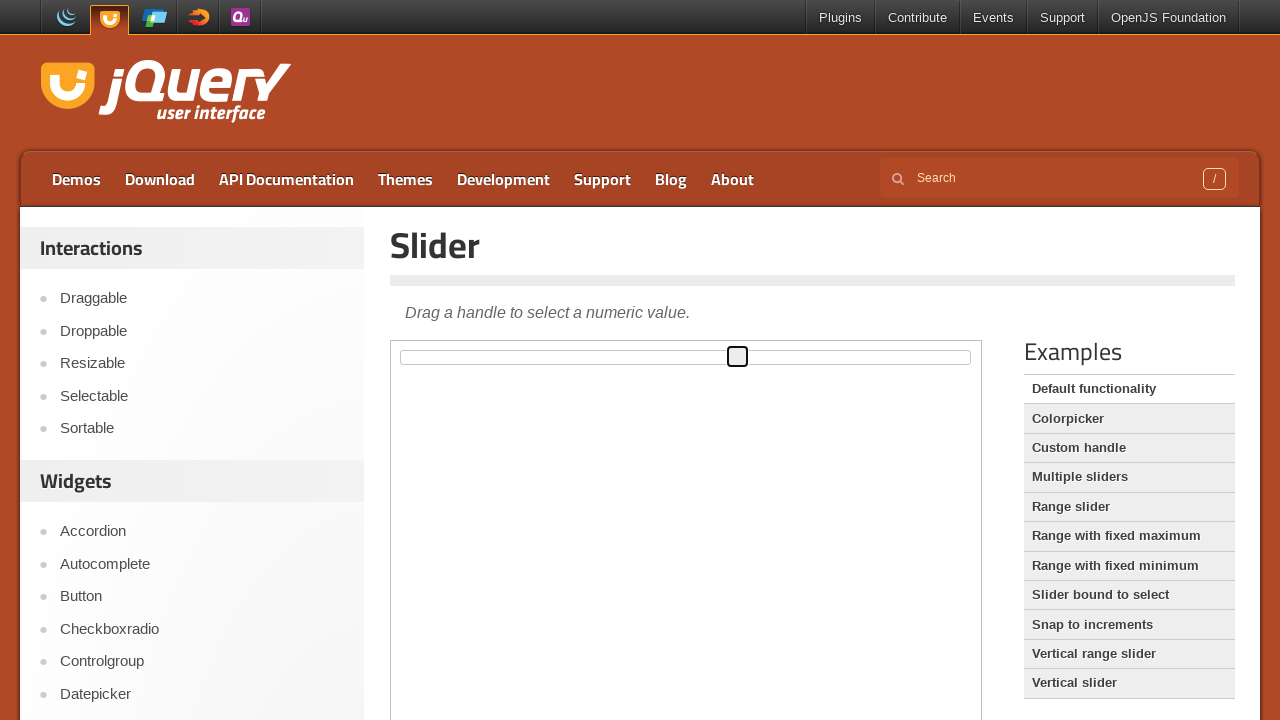

Verified that slider handle element is visible and ready
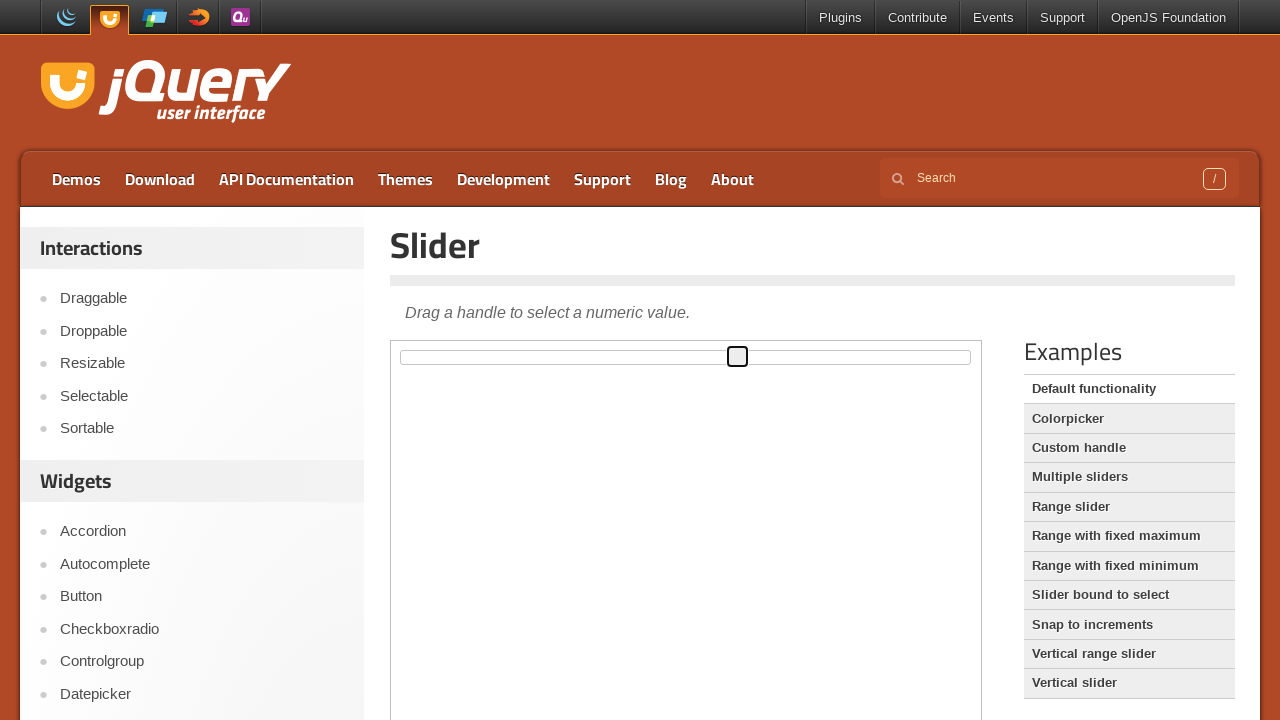

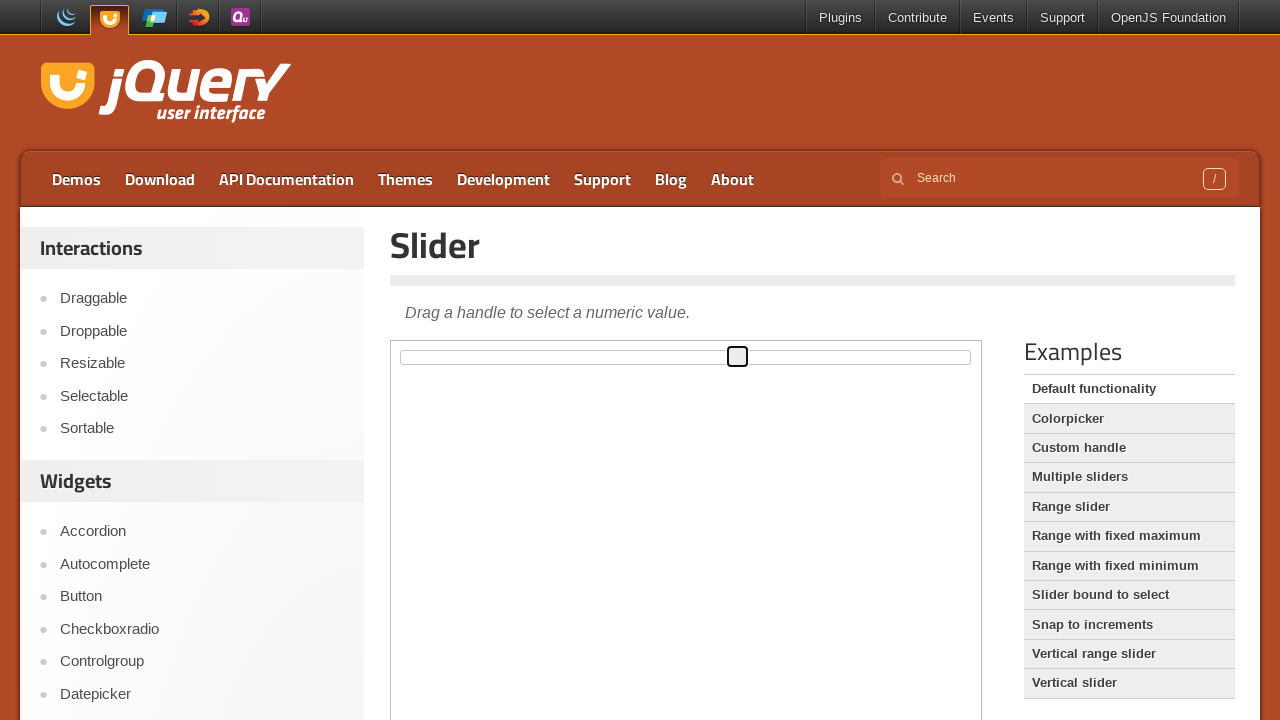